Tests selecting and then deselecting multiple options in a multi-select dropdown

Starting URL: https://letcode.in/dropdowns

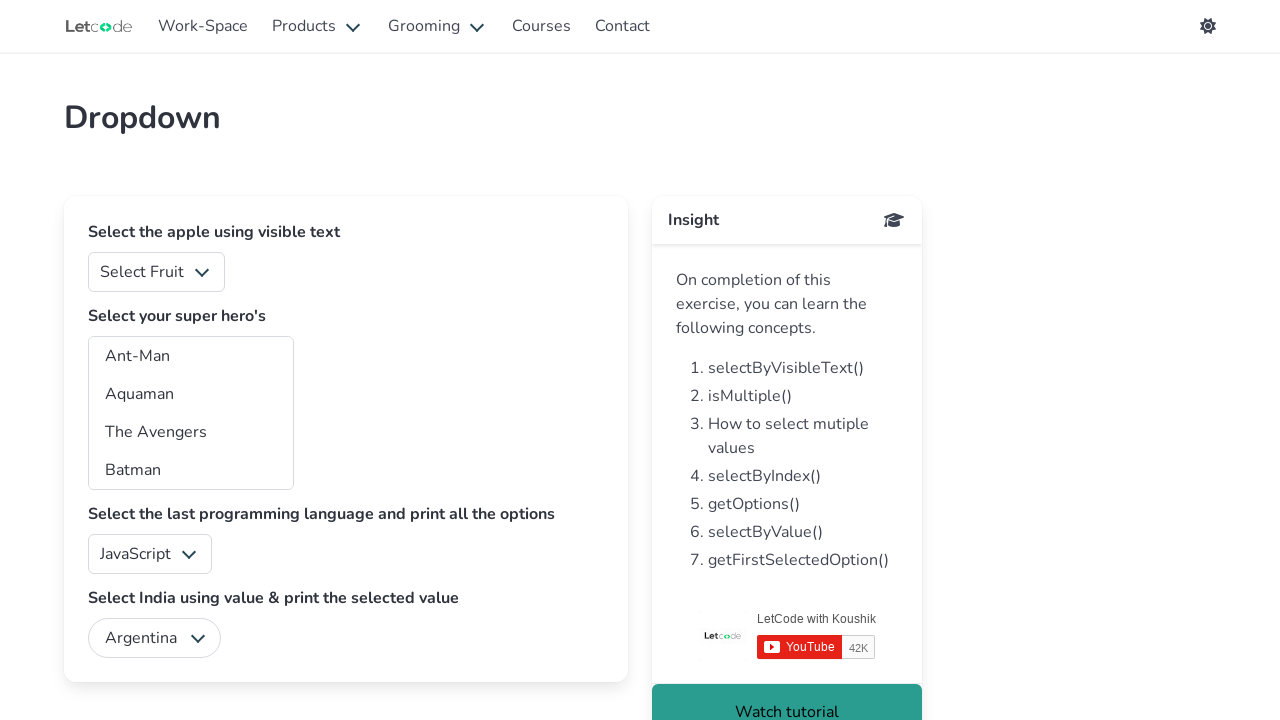

Selected first option in multi-select dropdown by index on #superheros
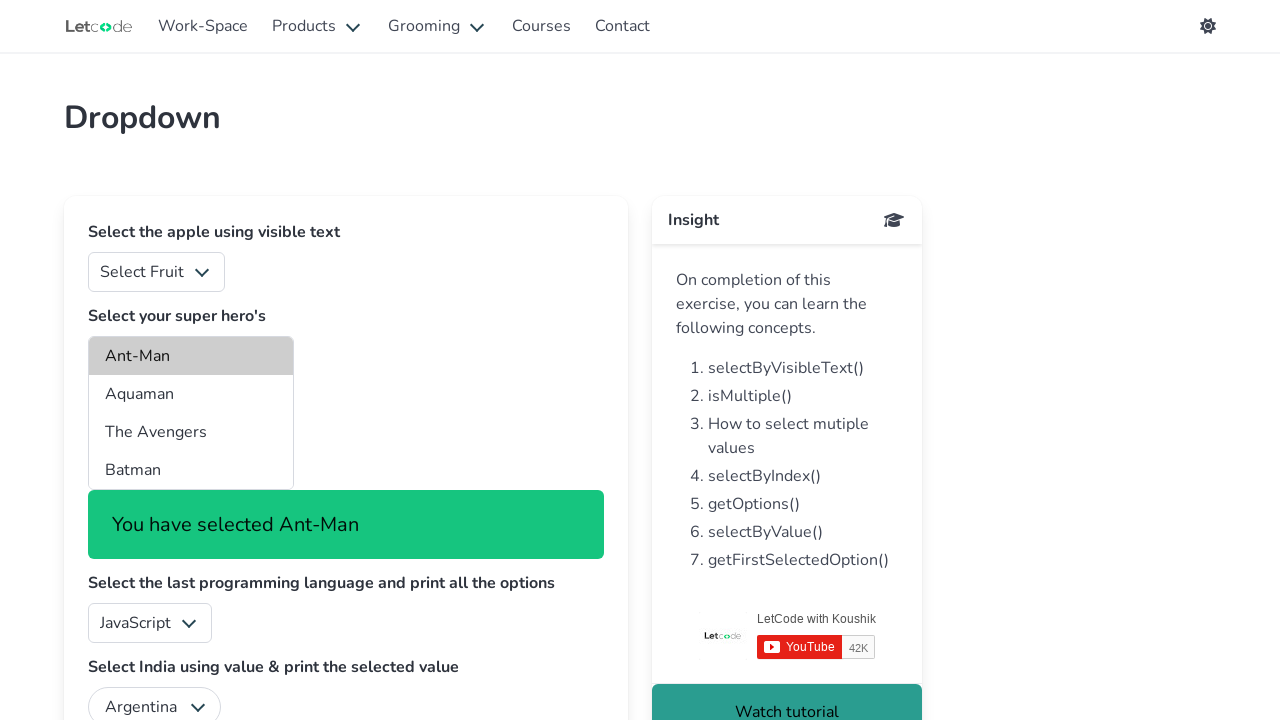

Selected option with value 'aq' in multi-select dropdown on #superheros
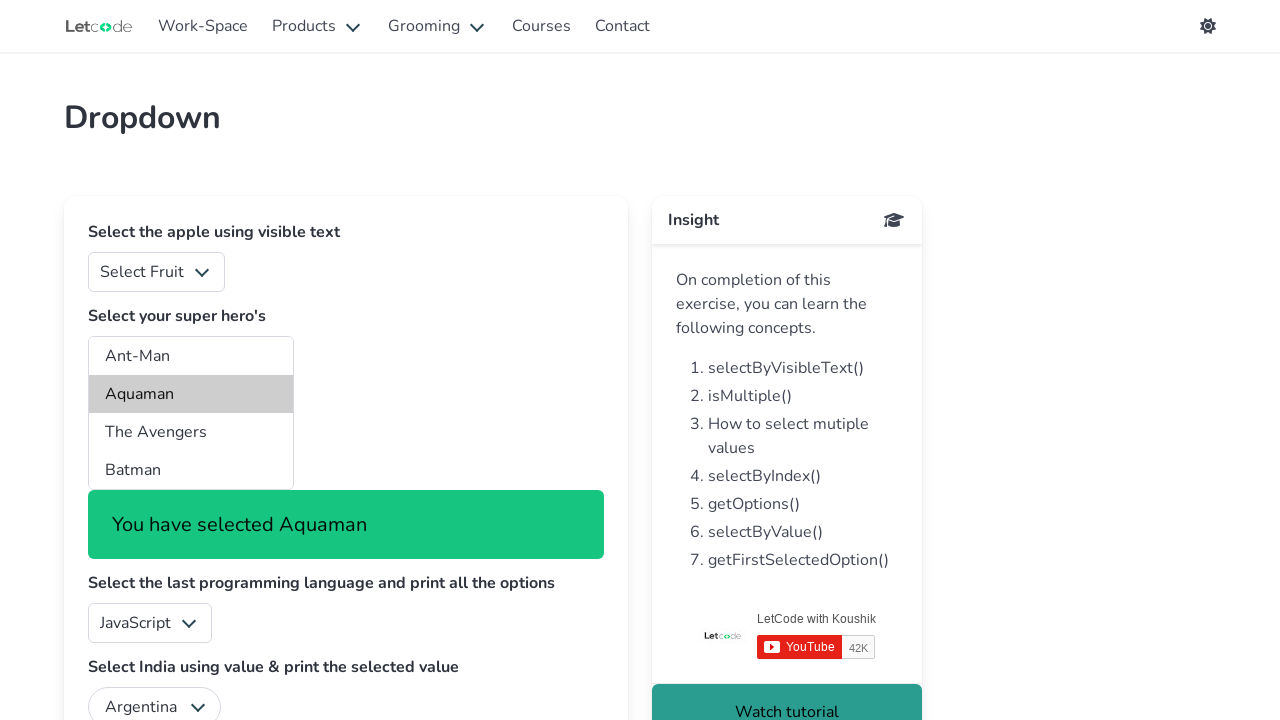

Selected option with label 'The Avengers' in multi-select dropdown on #superheros
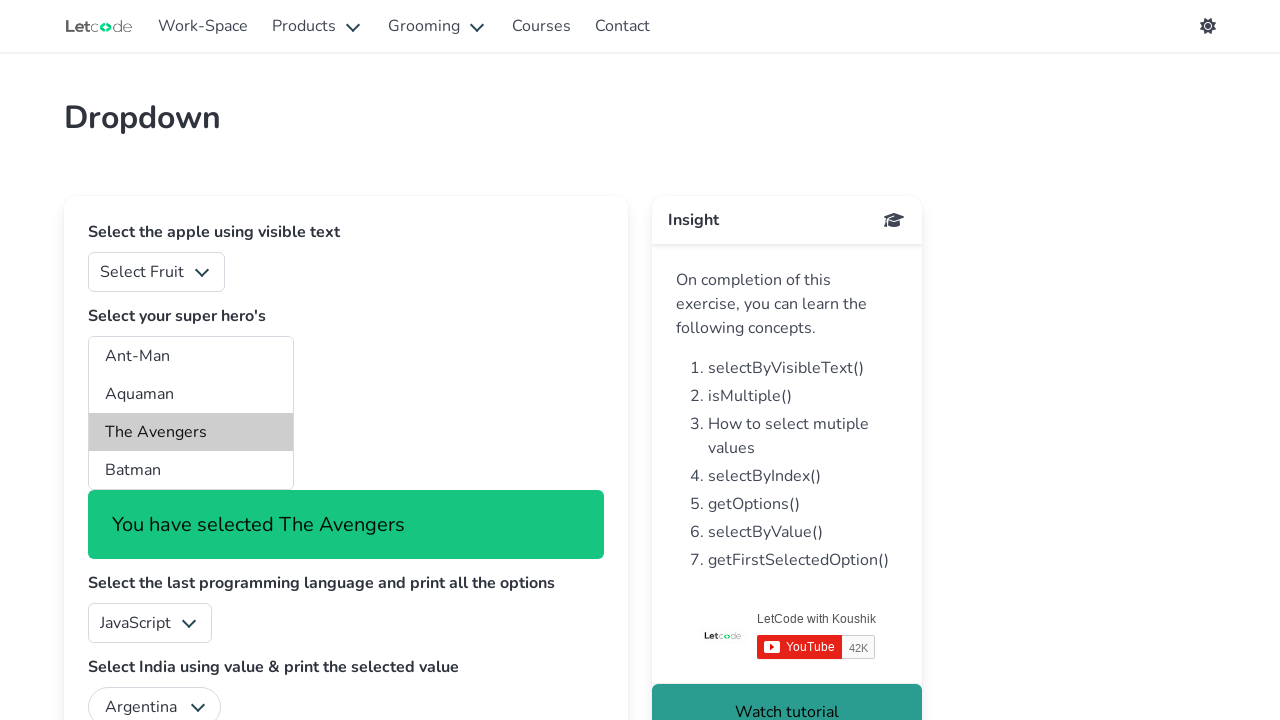

Deselected all options in multi-select dropdown
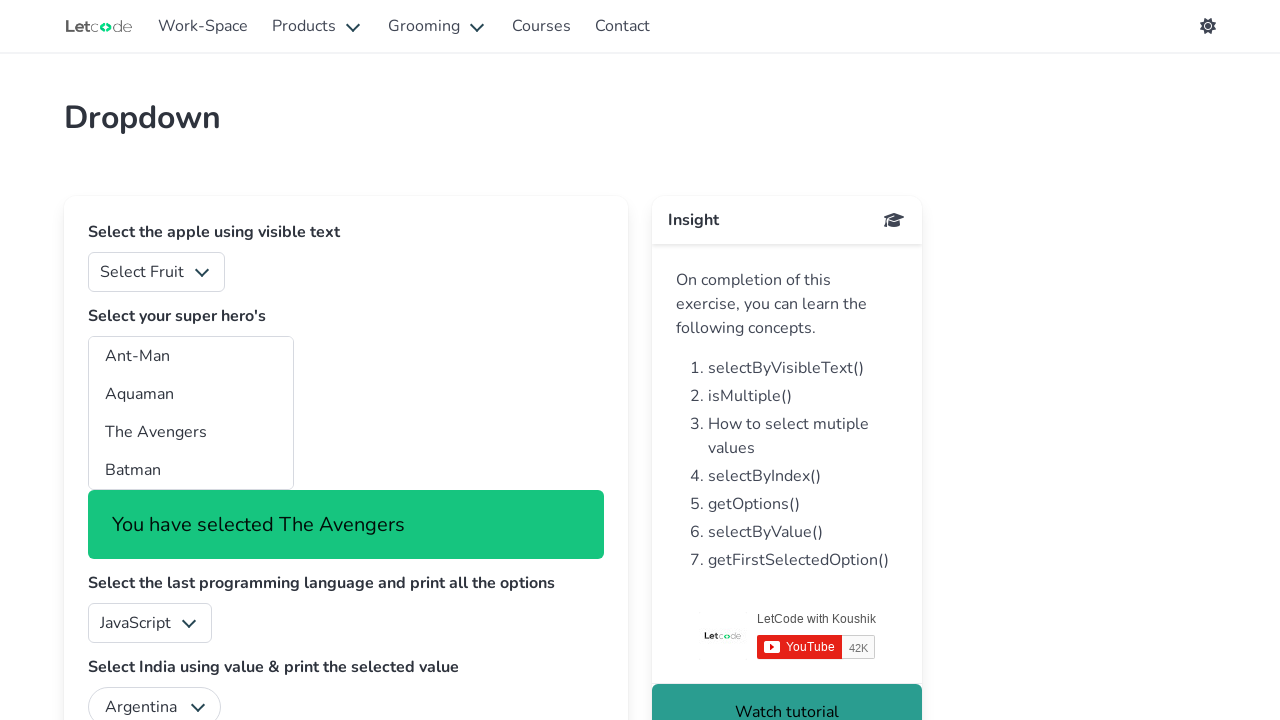

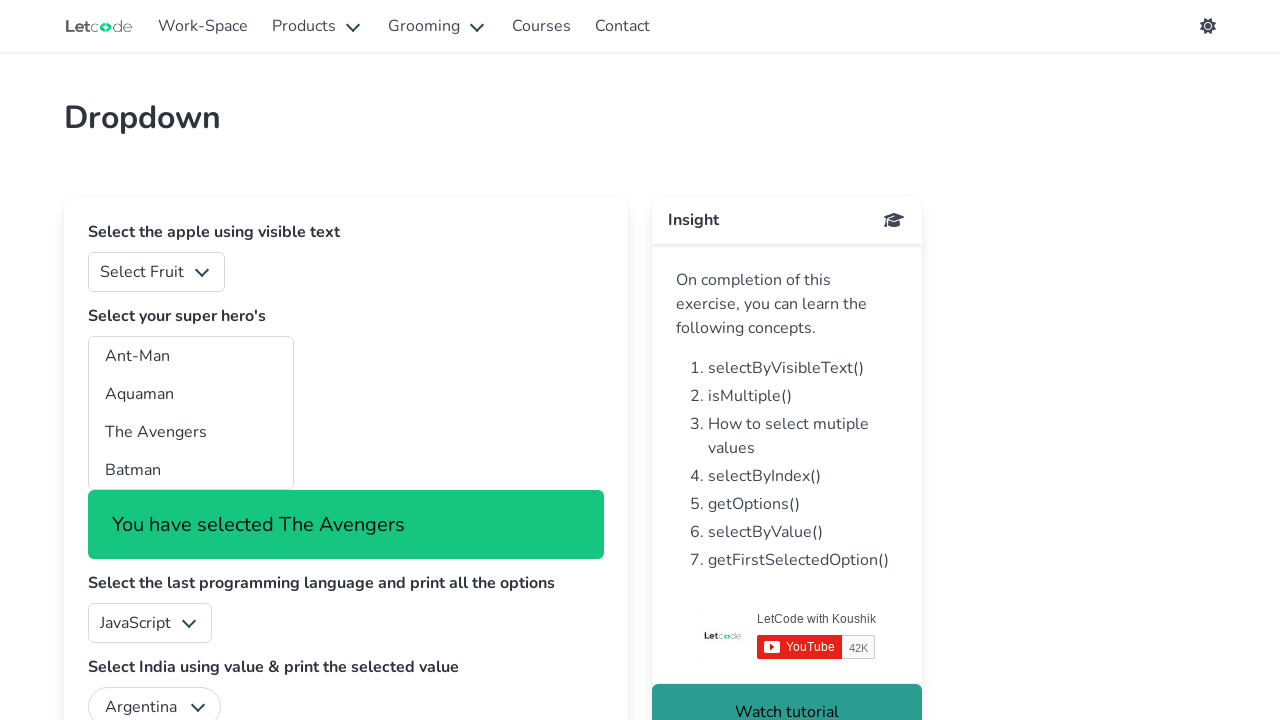